Tests various alert interactions including simple alerts, timer alerts, confirm dialogs, and prompt dialogs on the DemoQA alerts page

Starting URL: https://demoqa.com/alerts

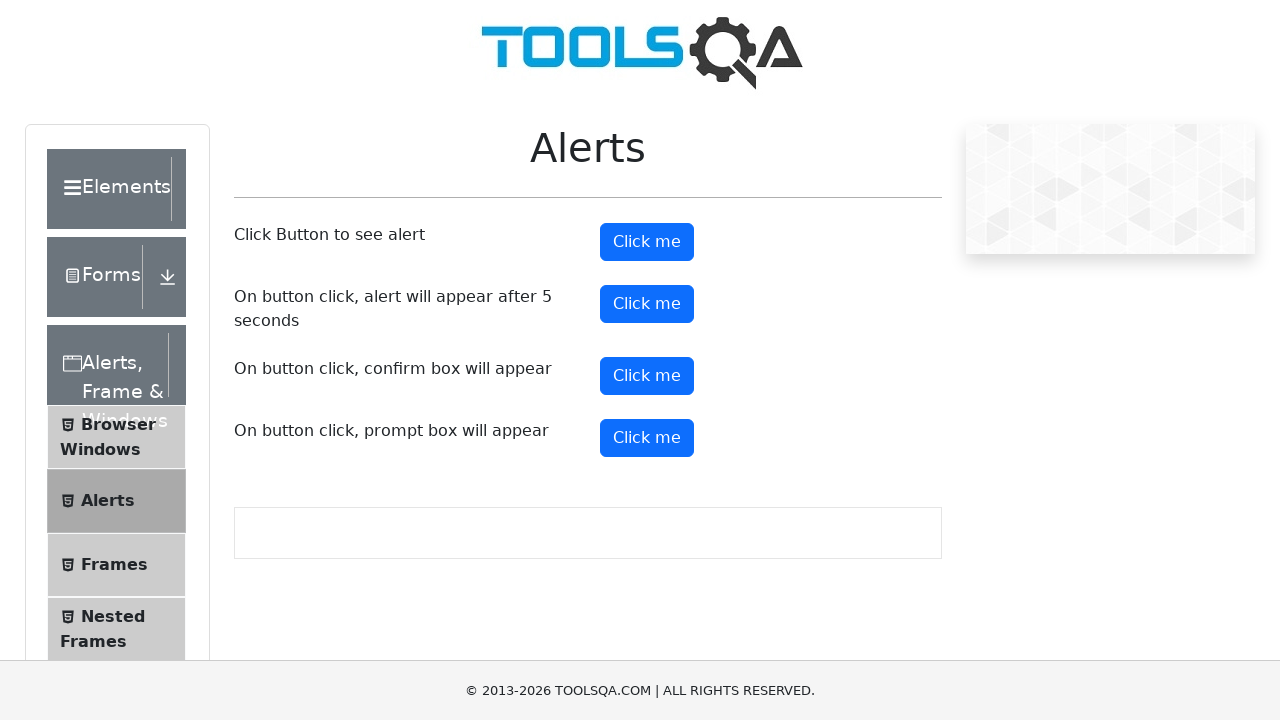

Clicked alert button to trigger simple alert at (647, 242) on #alertButton
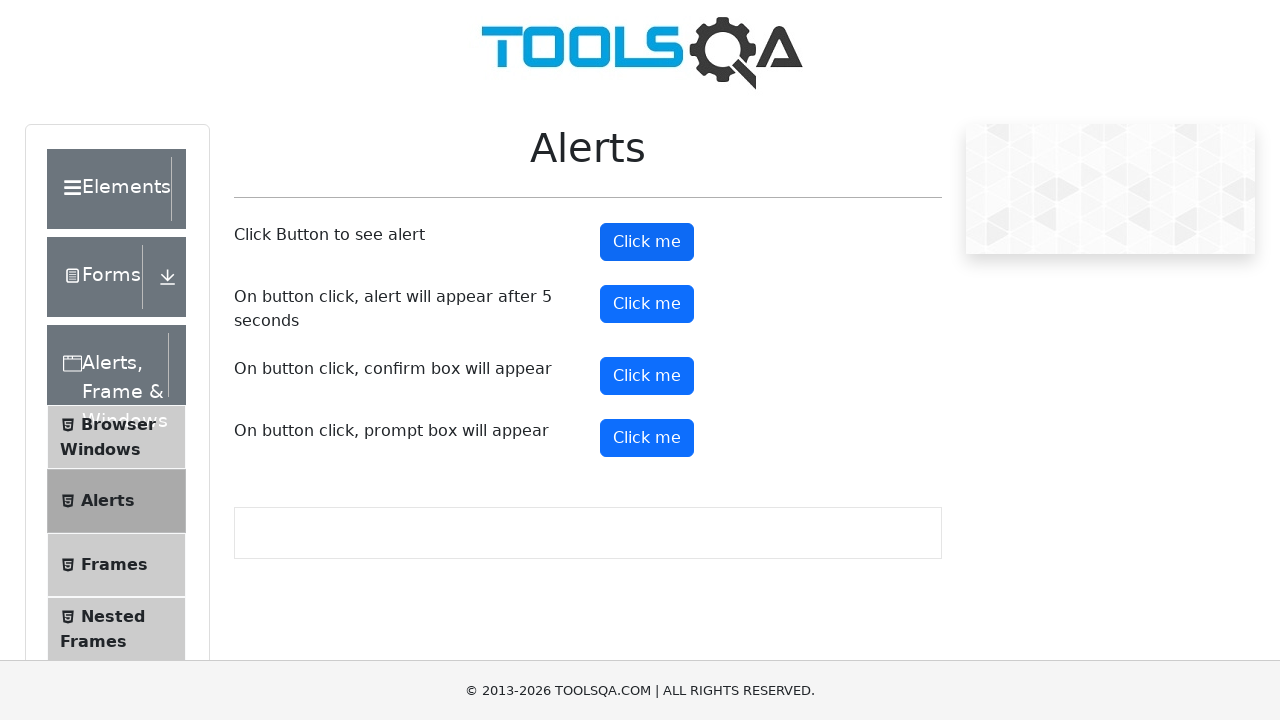

Set up dialog handler to accept alerts
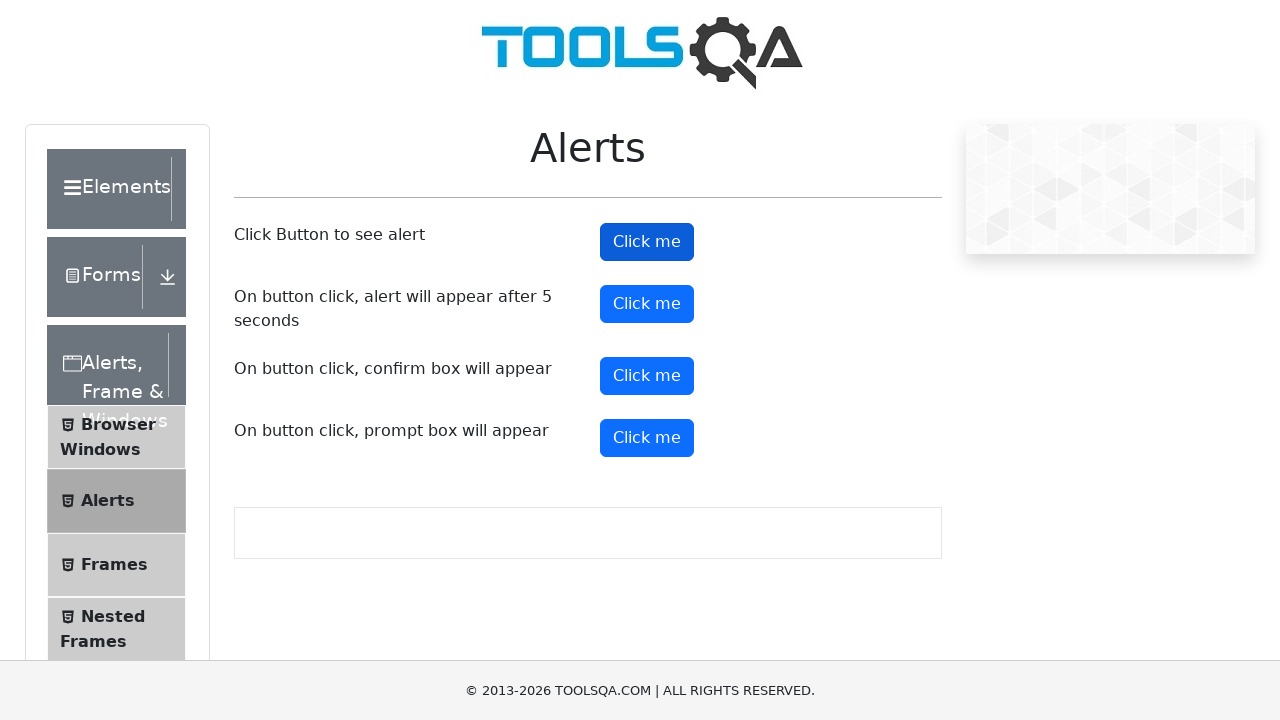

Clicked timer alert button at (647, 304) on #timerAlertButton
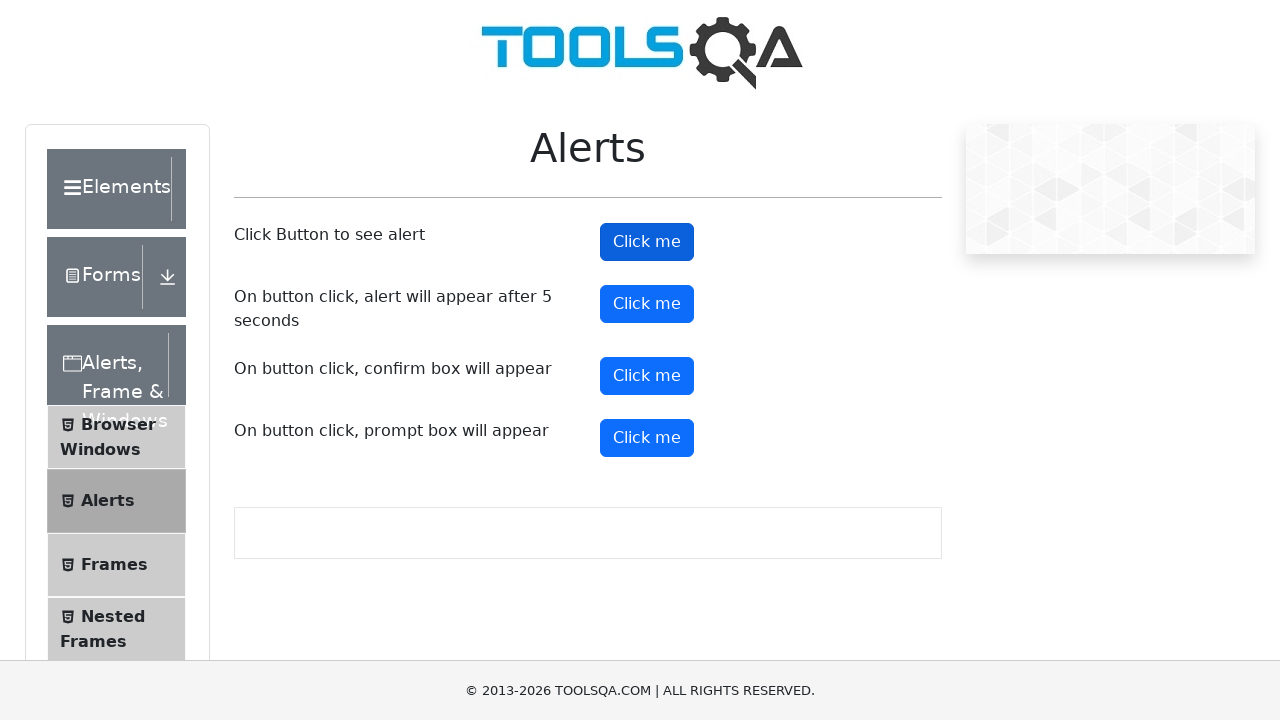

Waited for timer alert to appear and be accepted
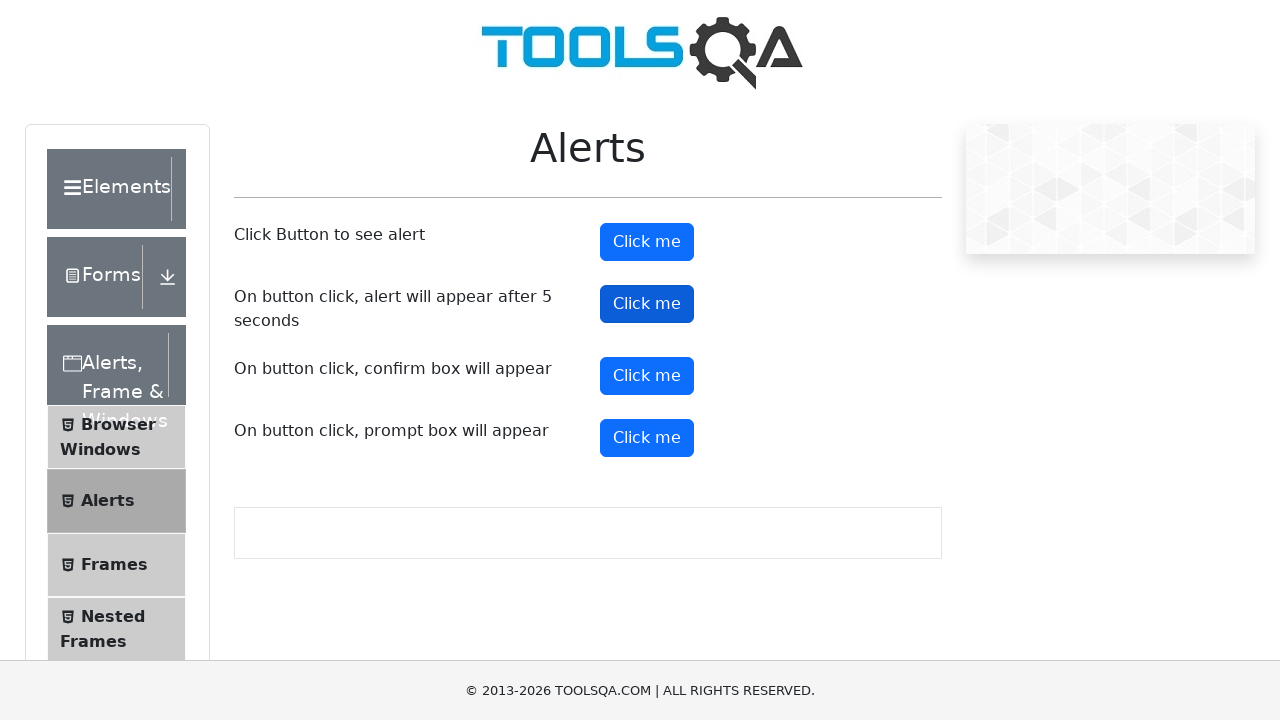

Clicked confirm button to trigger confirm dialog at (647, 376) on #confirmButton
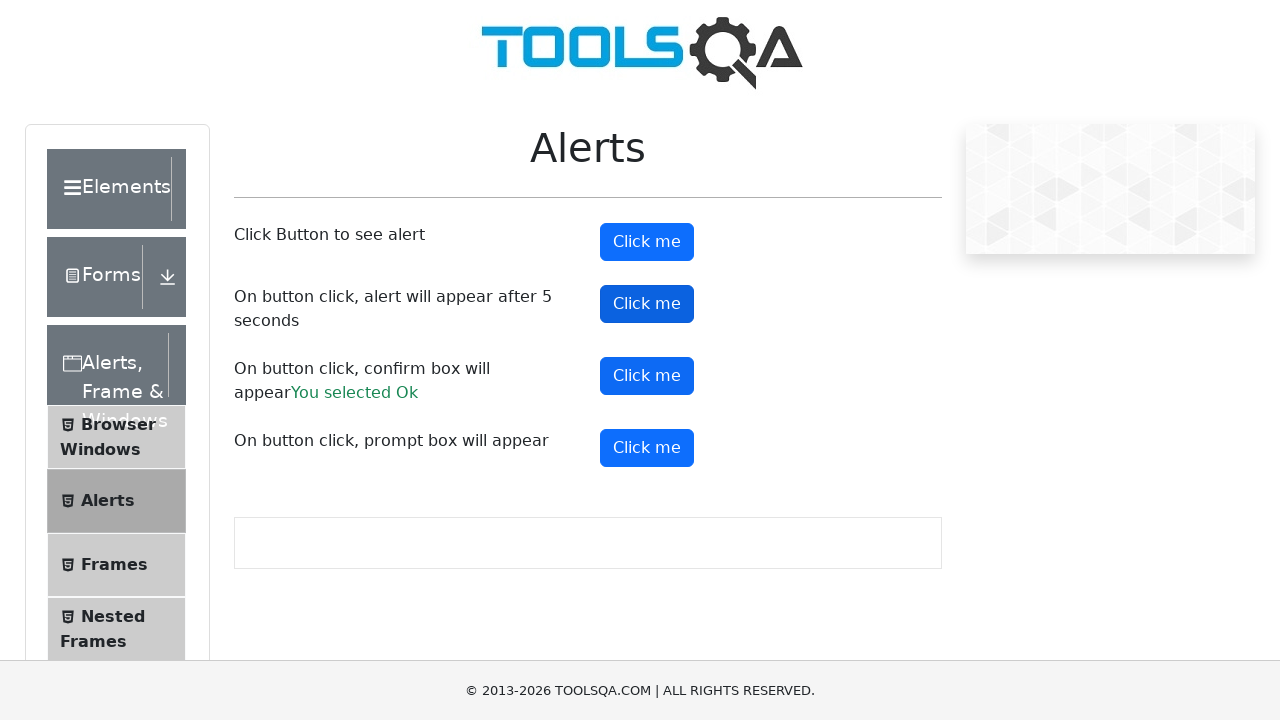

Set up dialog handler to dismiss confirm dialog
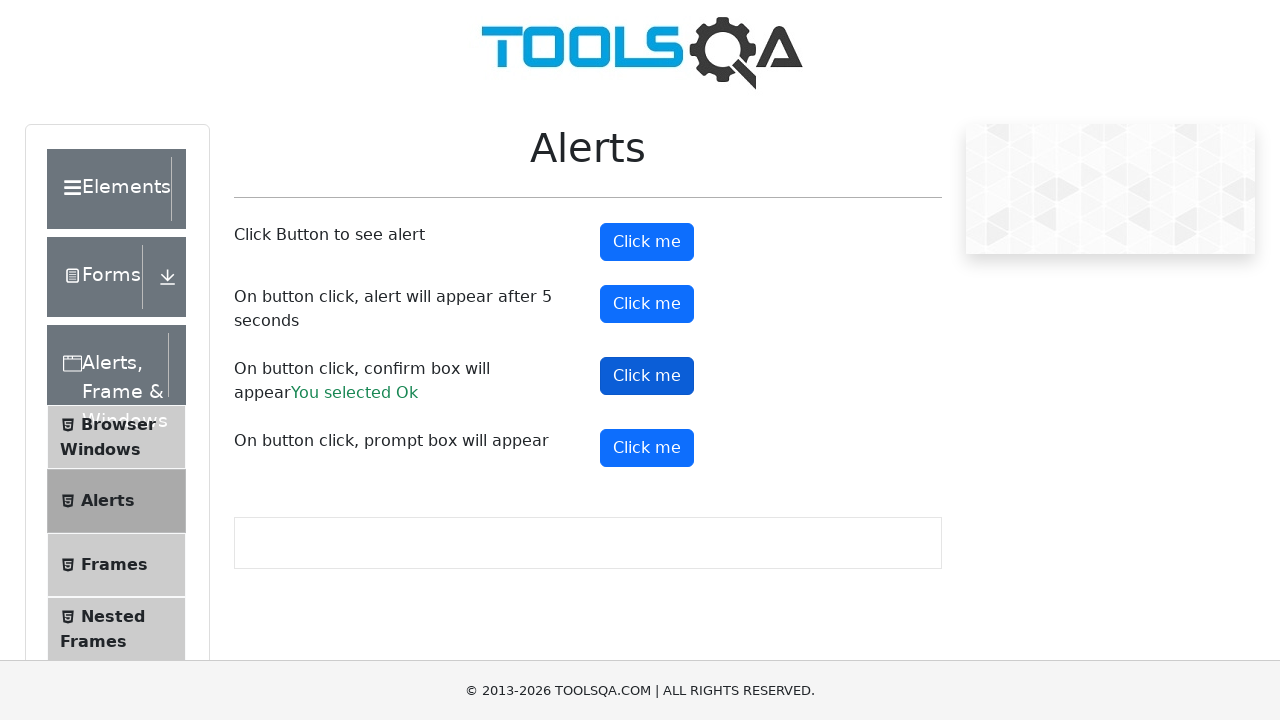

Clicked prompt button to trigger prompt dialog at (647, 448) on #promtButton
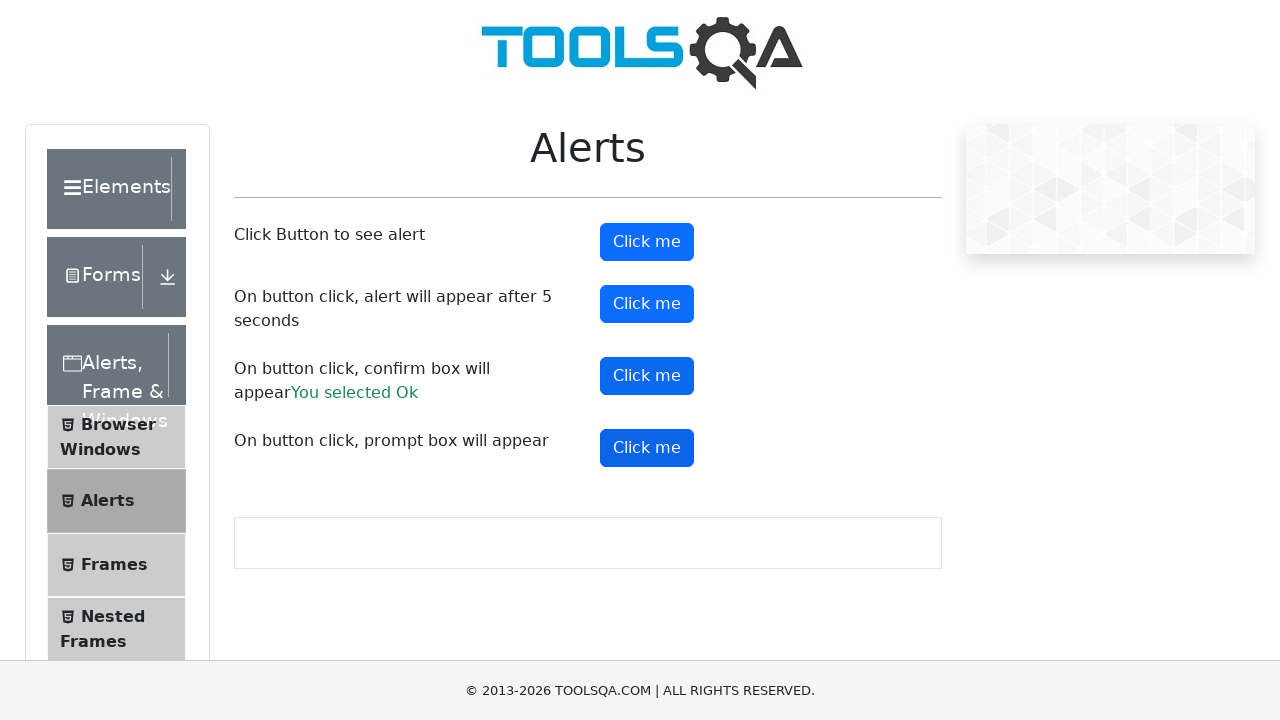

Set up dialog handler to accept prompt with text 'Nuta'
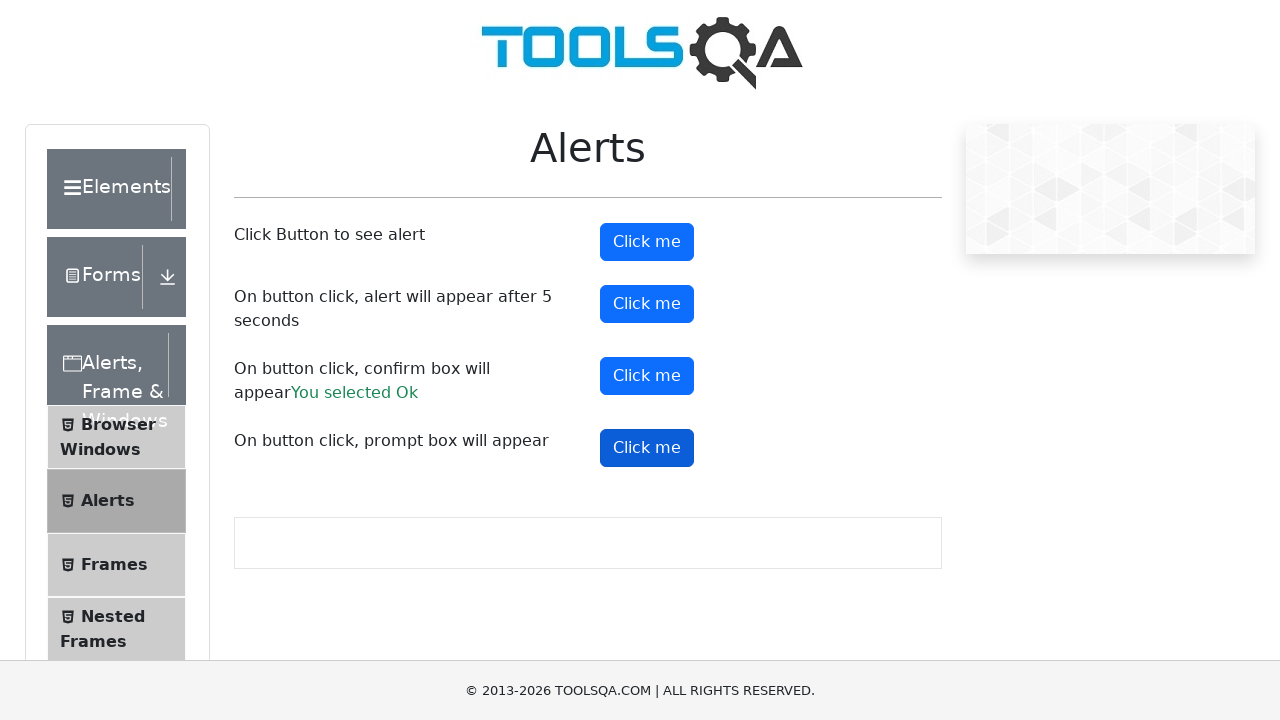

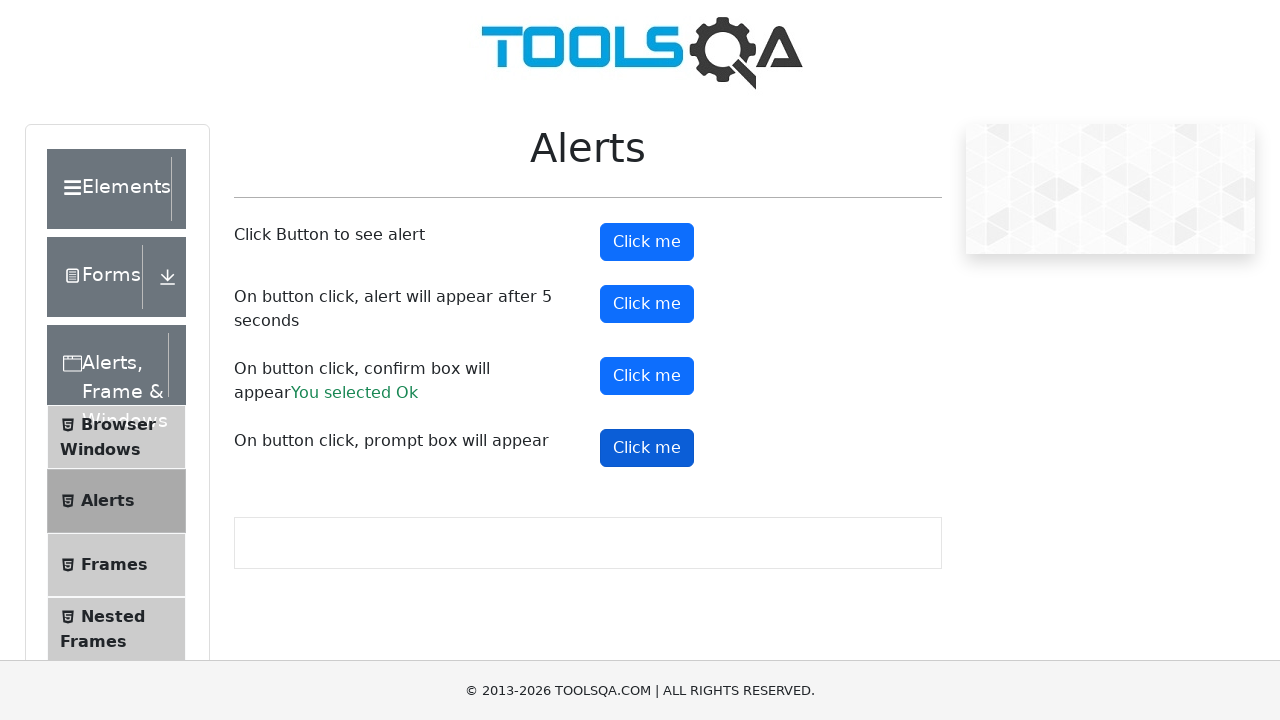